Navigates to Snow Corp's career page and performs infinite scrolling to load all job listings

Starting URL: https://recruit.snowcorp.com/rcrt/list.do

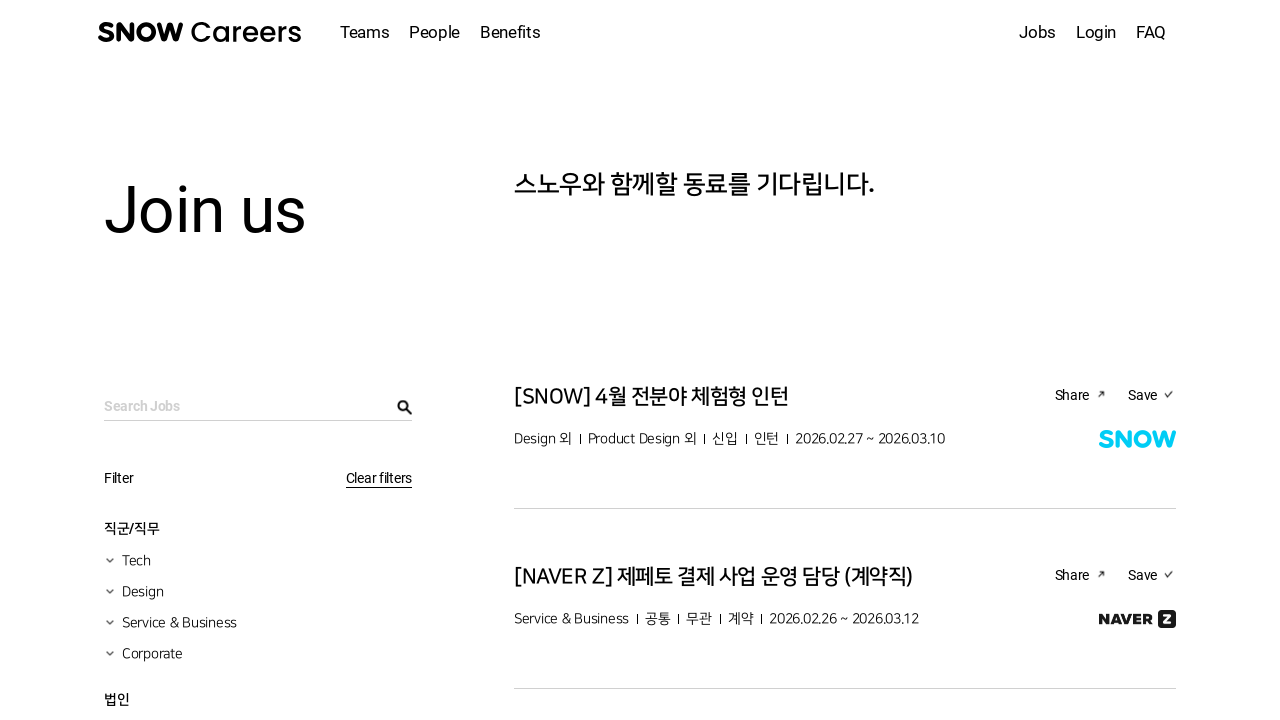

Waited for job listing cards to load on Snow Corp career page
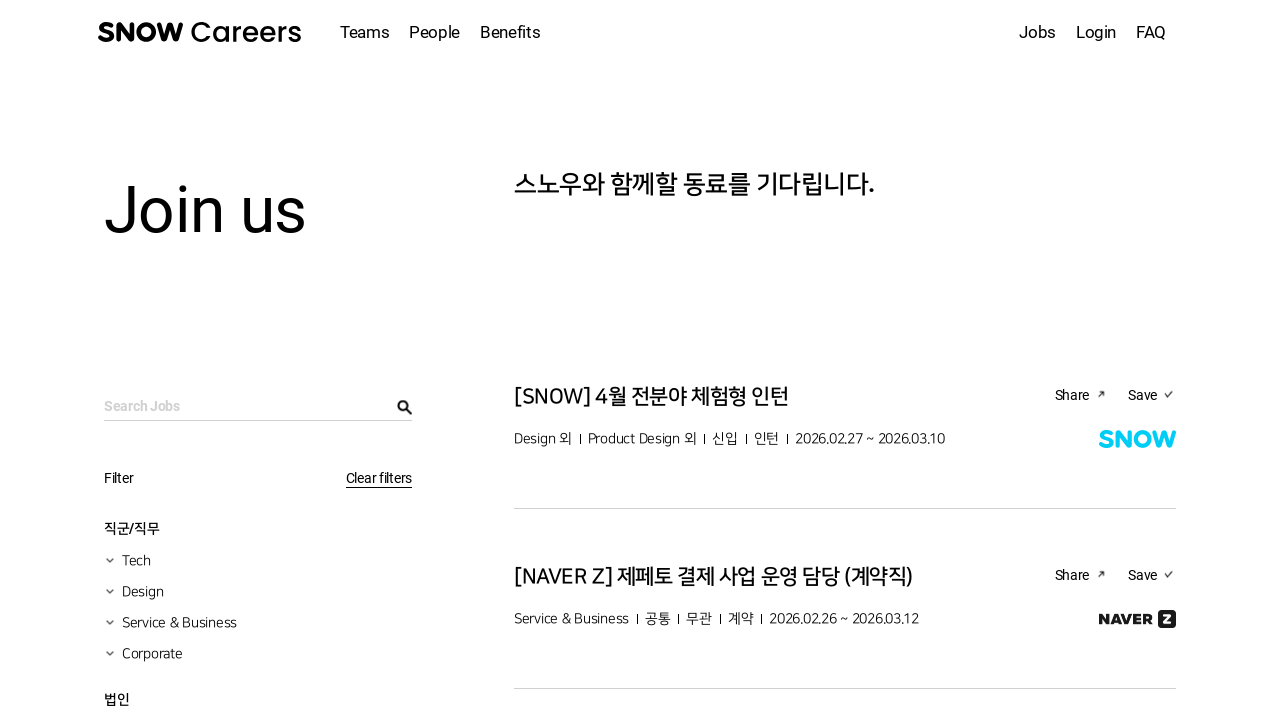

Pressed End key to scroll to bottom of page
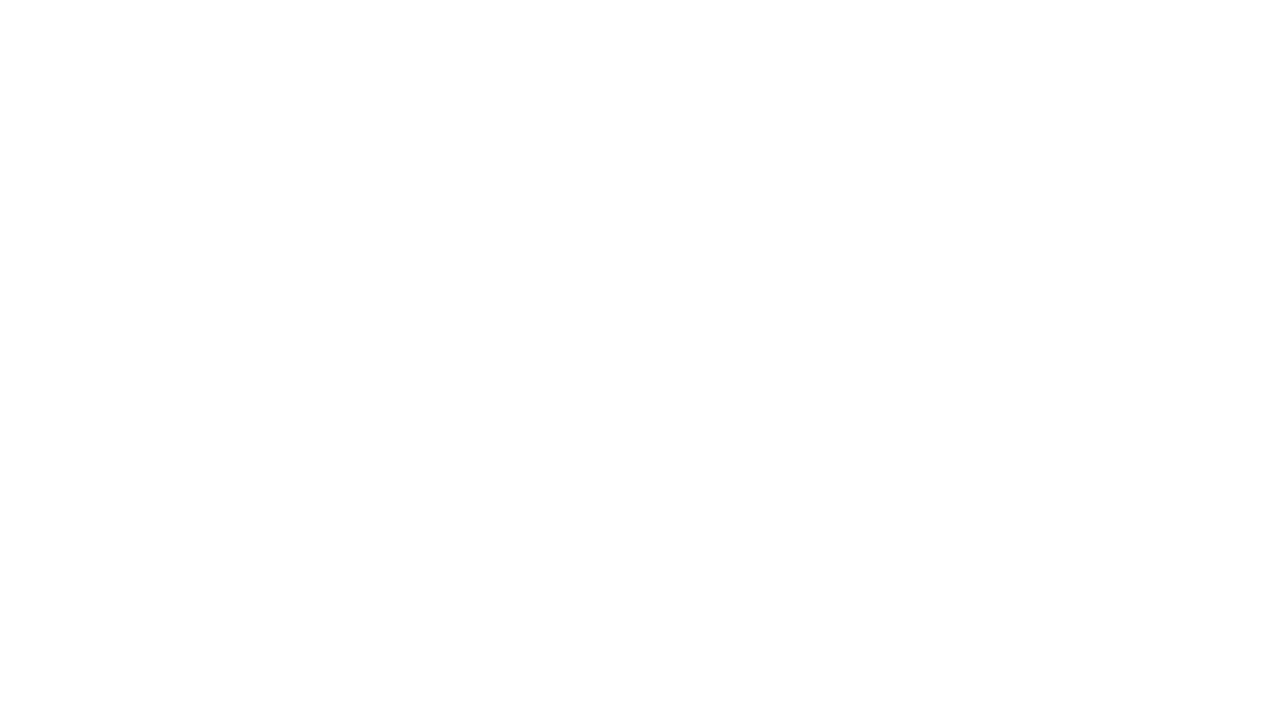

Waited 2 seconds for new job listings to load
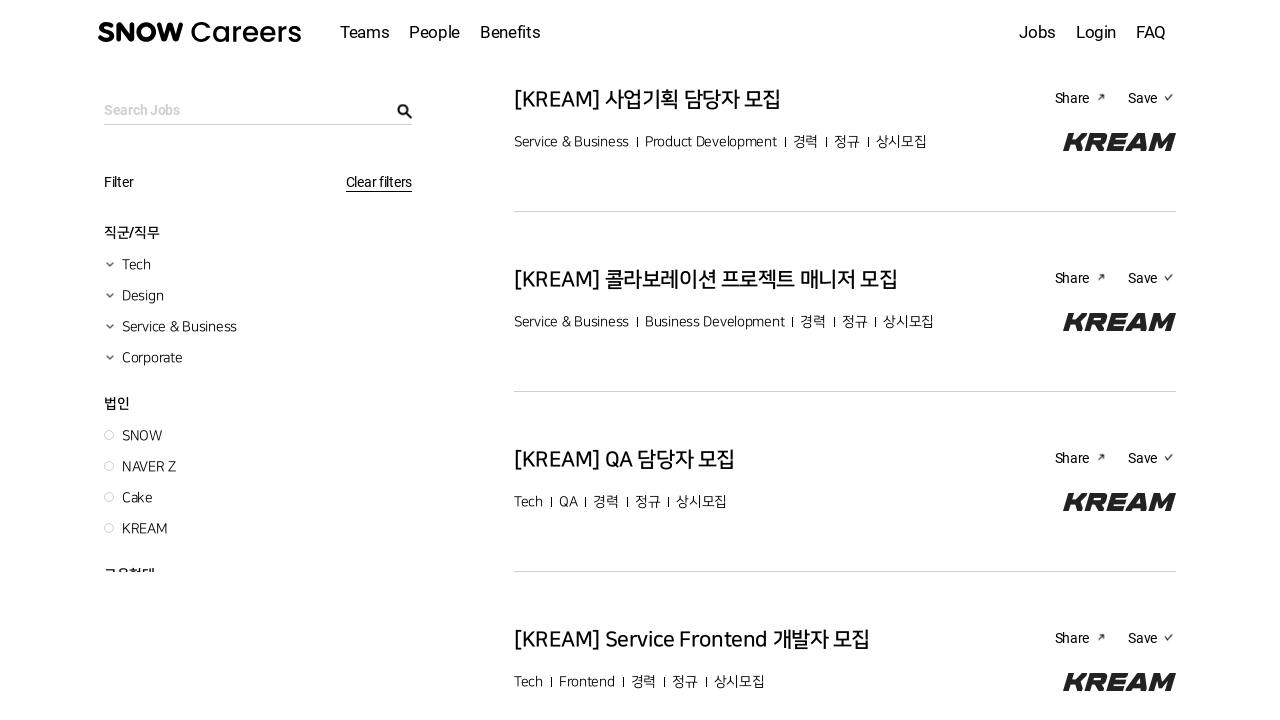

Evaluated current scroll position: 1737px
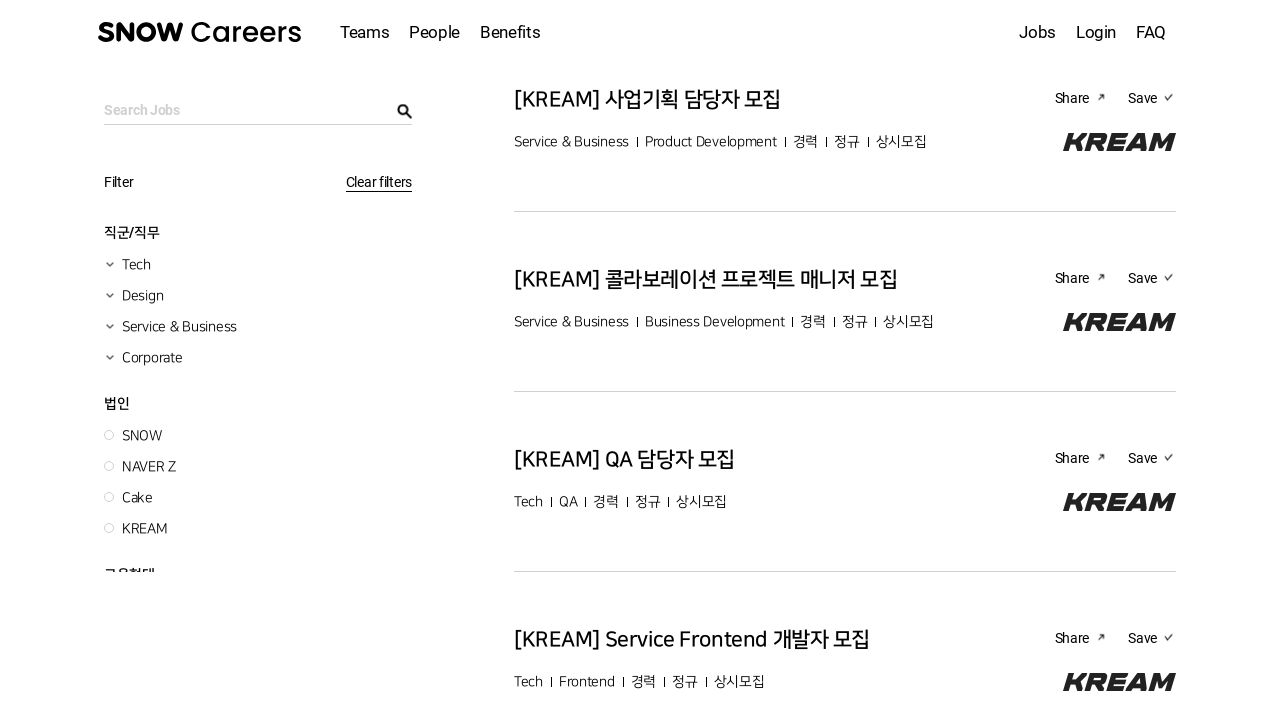

Pressed End key to scroll to bottom of page
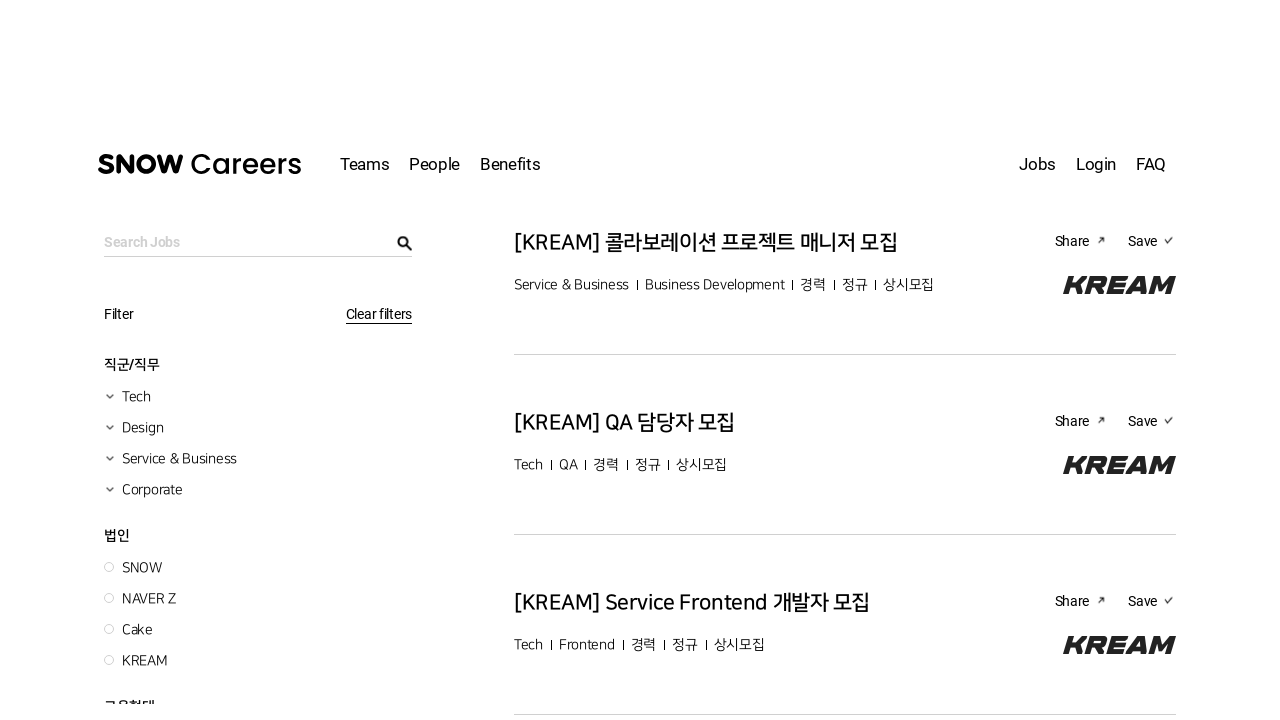

Waited 2 seconds for new job listings to load
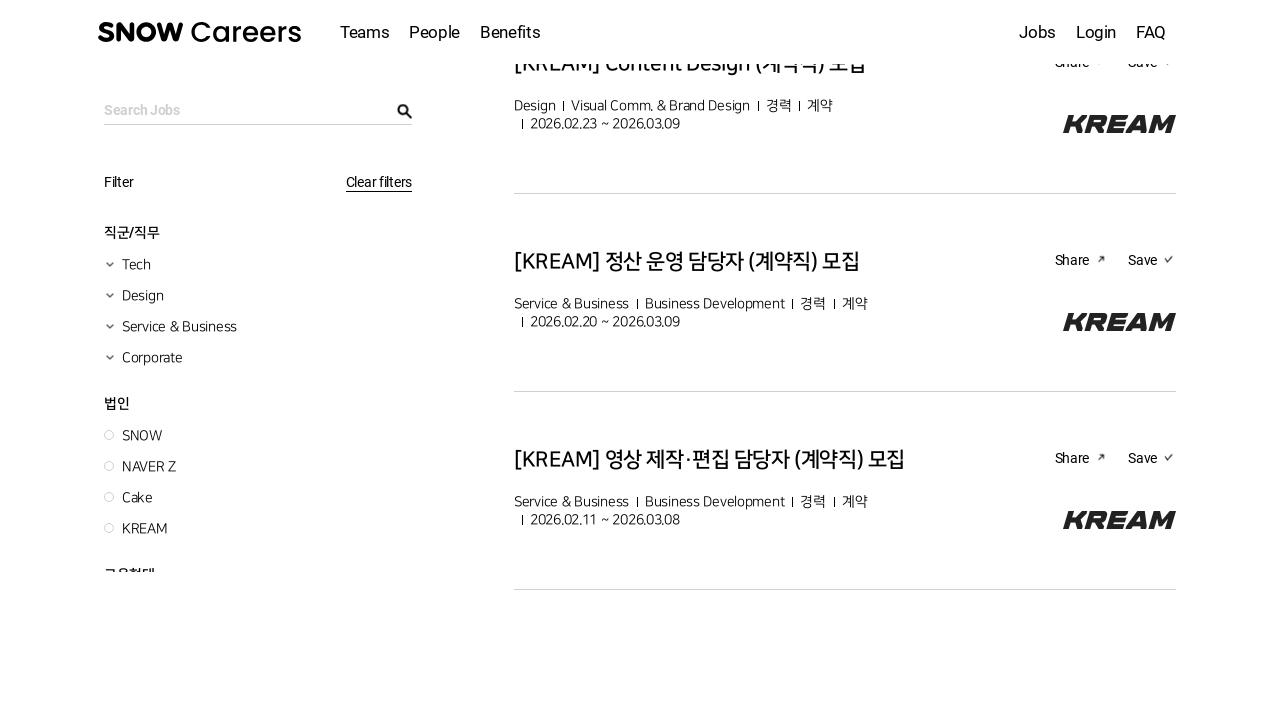

Evaluated current scroll position: 3573px
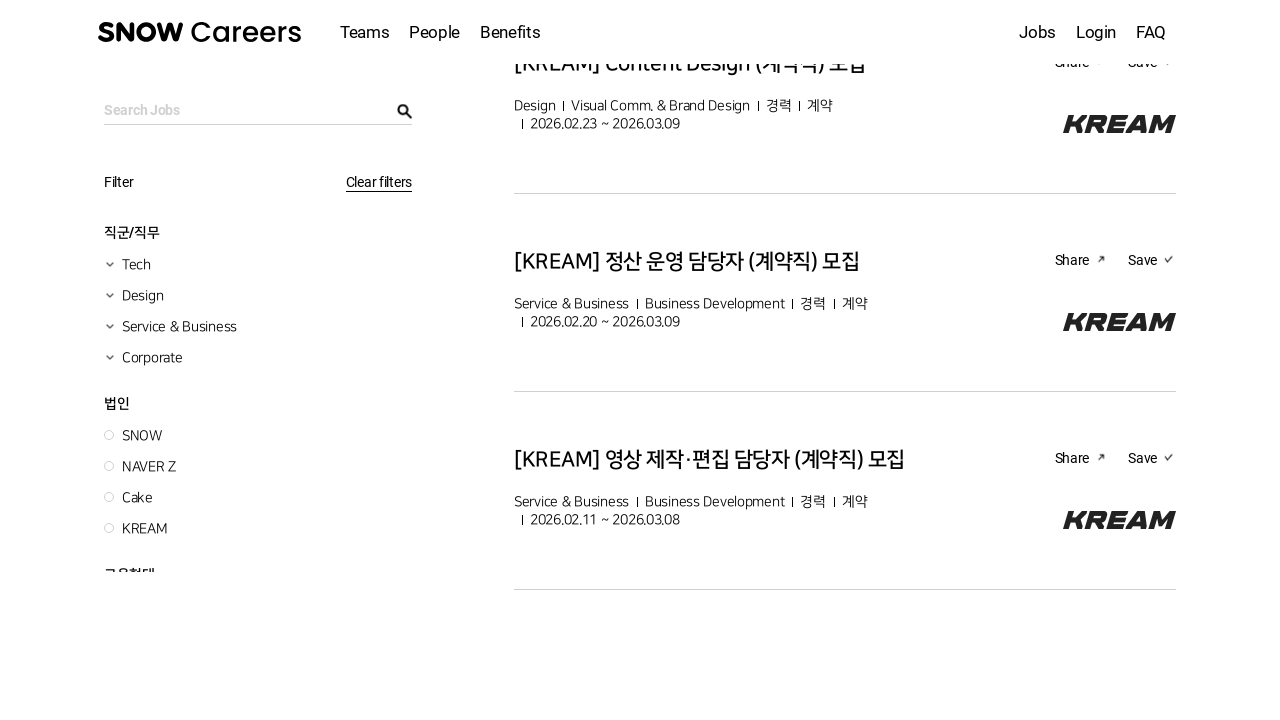

Pressed End key to scroll to bottom of page
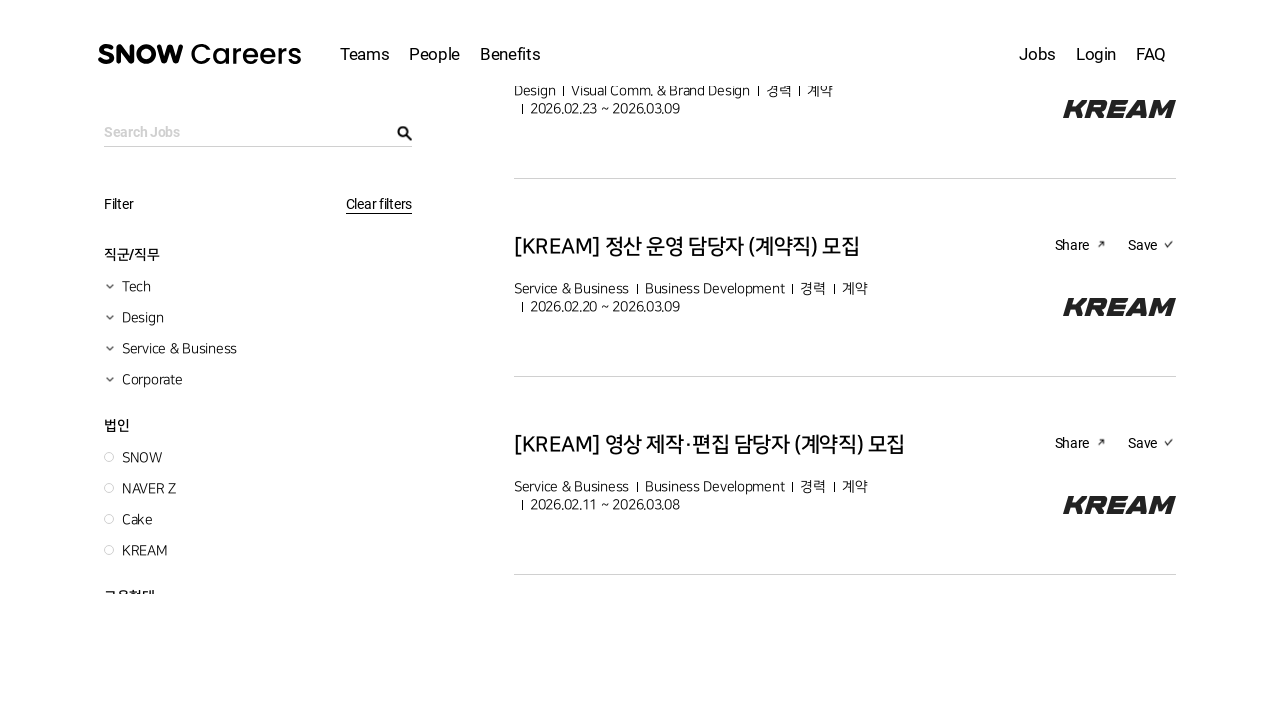

Waited 2 seconds for new job listings to load
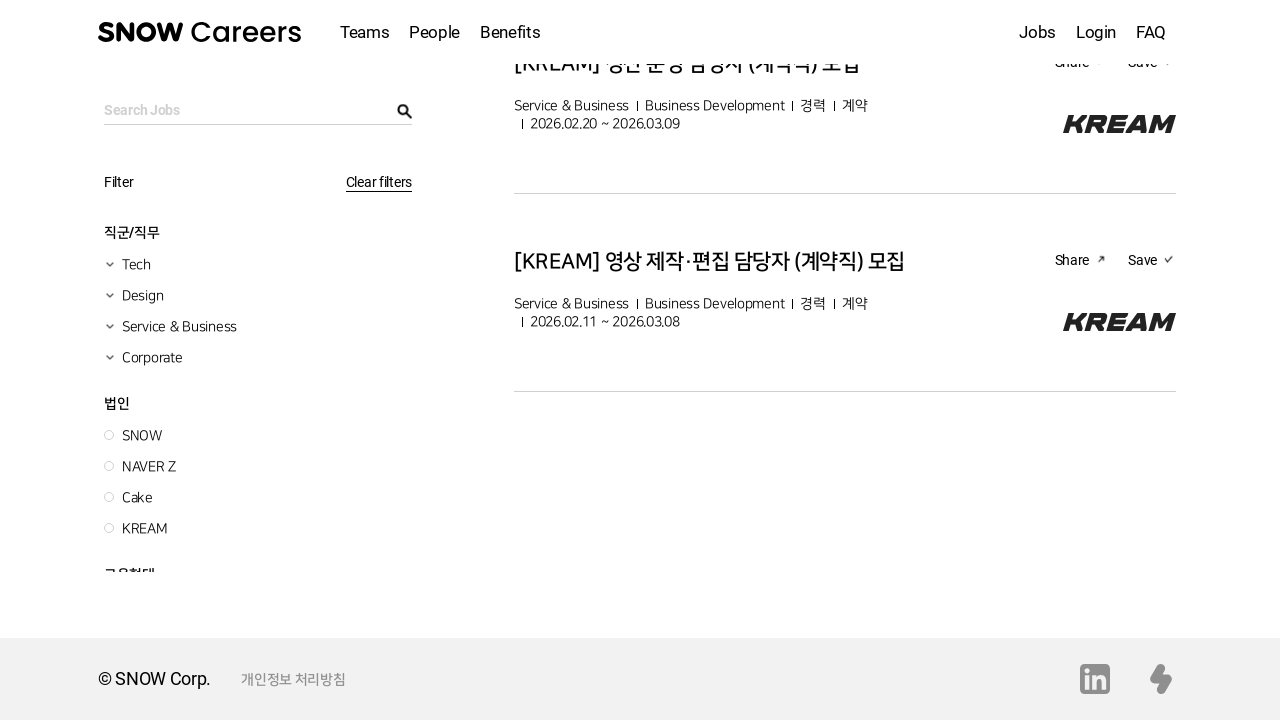

Evaluated current scroll position: 3771px
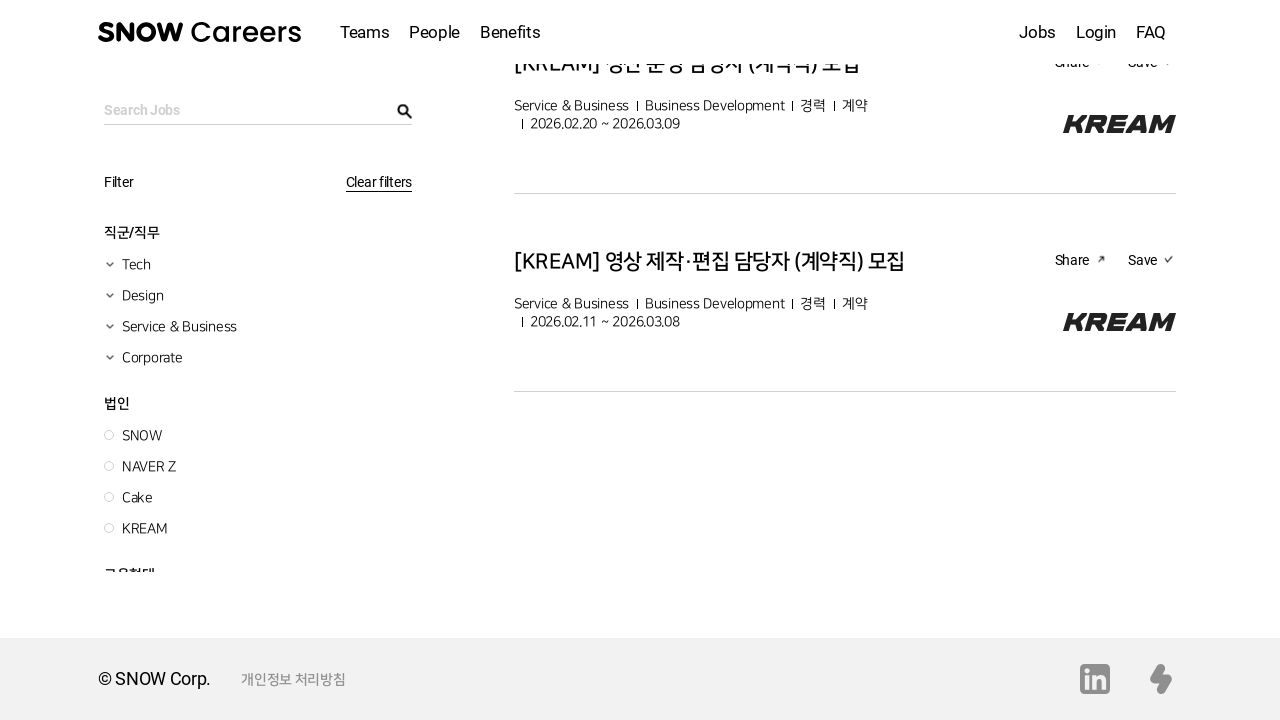

Pressed End key to scroll to bottom of page
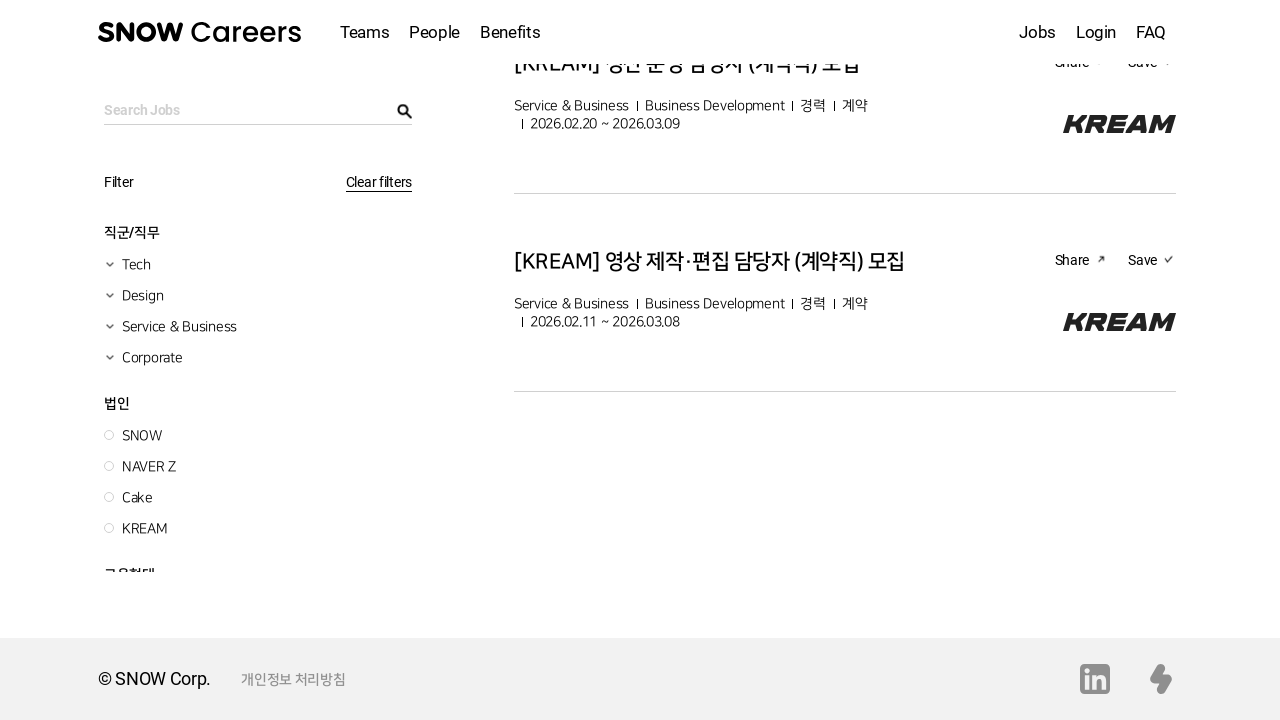

Waited 2 seconds for new job listings to load
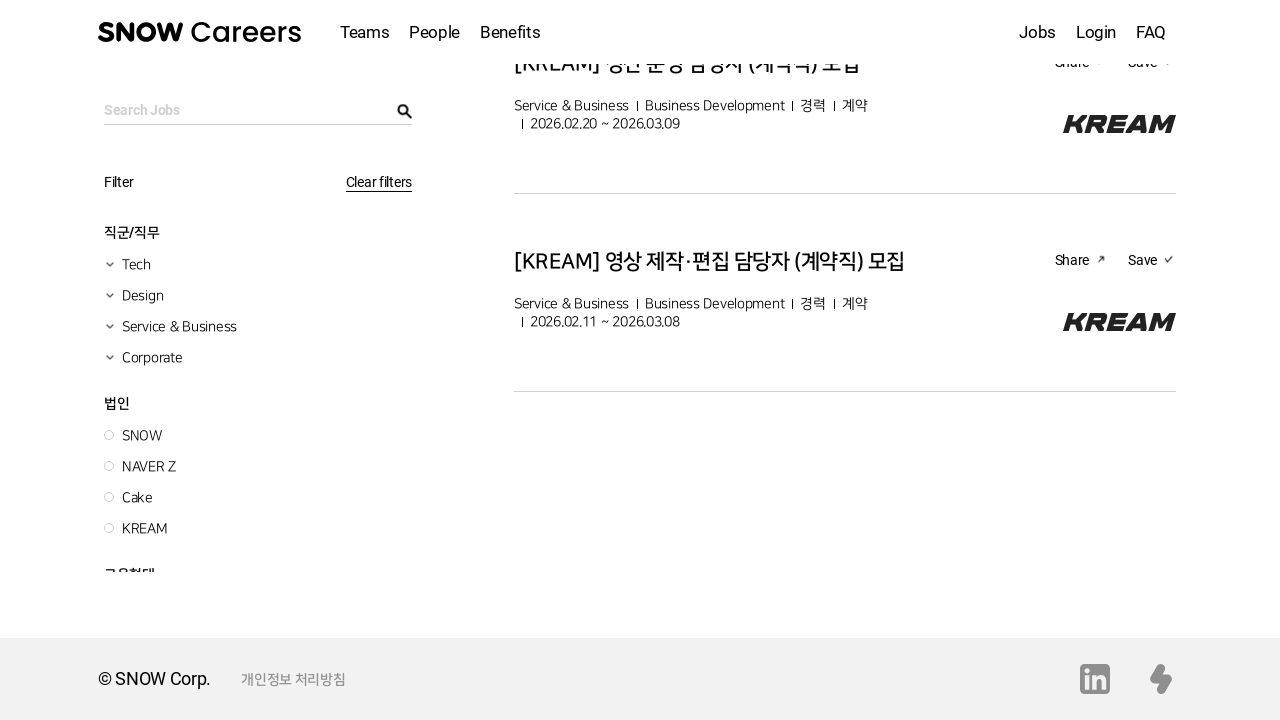

Evaluated current scroll position: 3771px
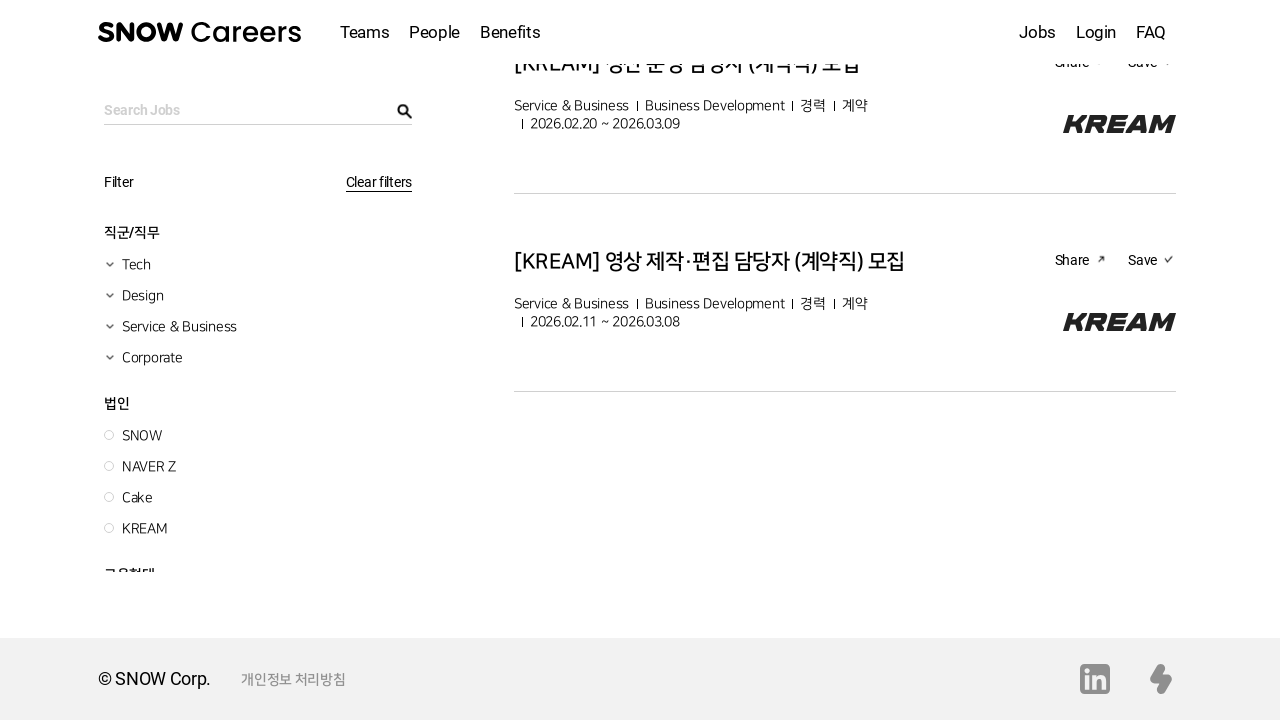

Verified job listing titles are visible after infinite scroll completed
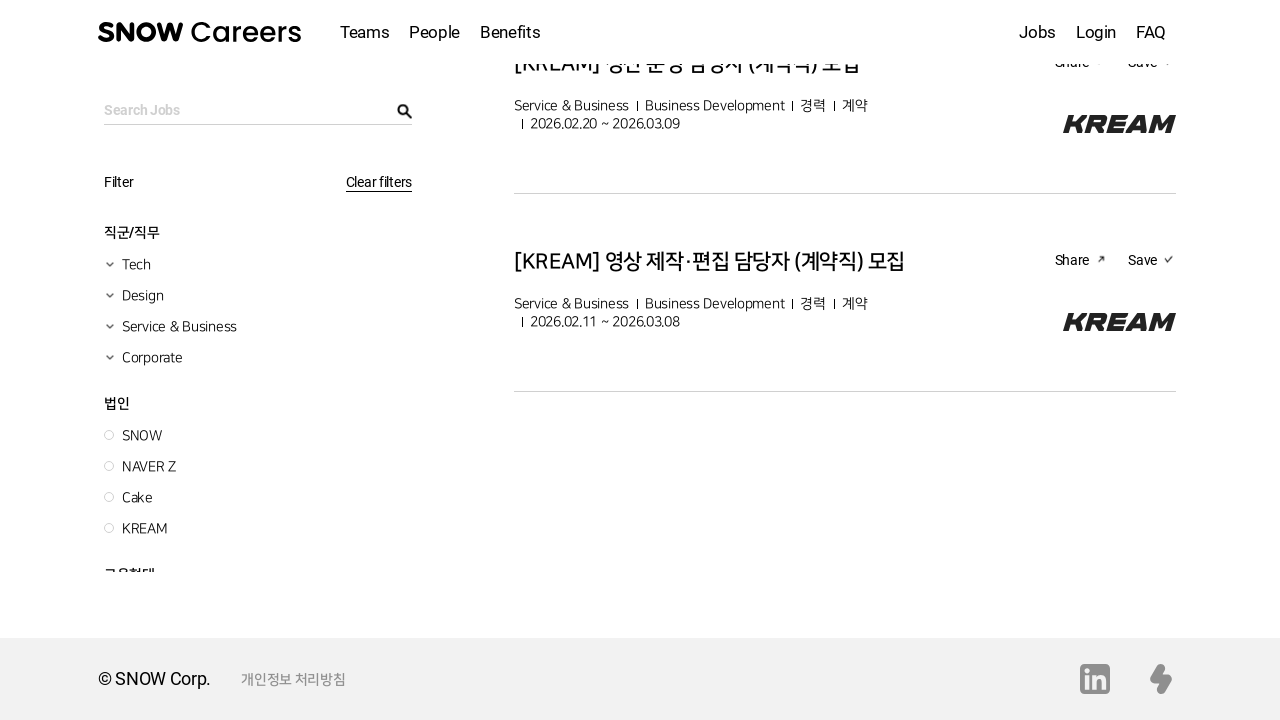

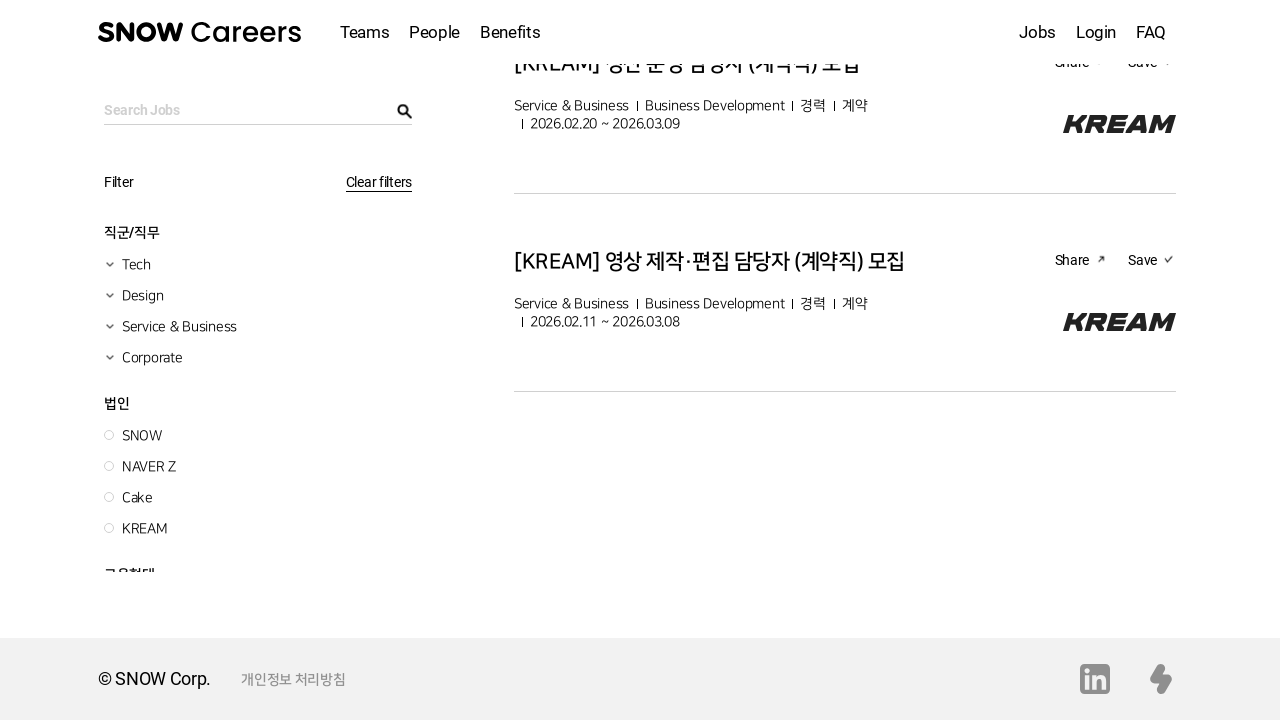